Tests Angular Material checkbox and radio button components by selecting Summer radio option and toggling checkboxes on/off

Starting URL: https://material.angular.io/components/radio/examples

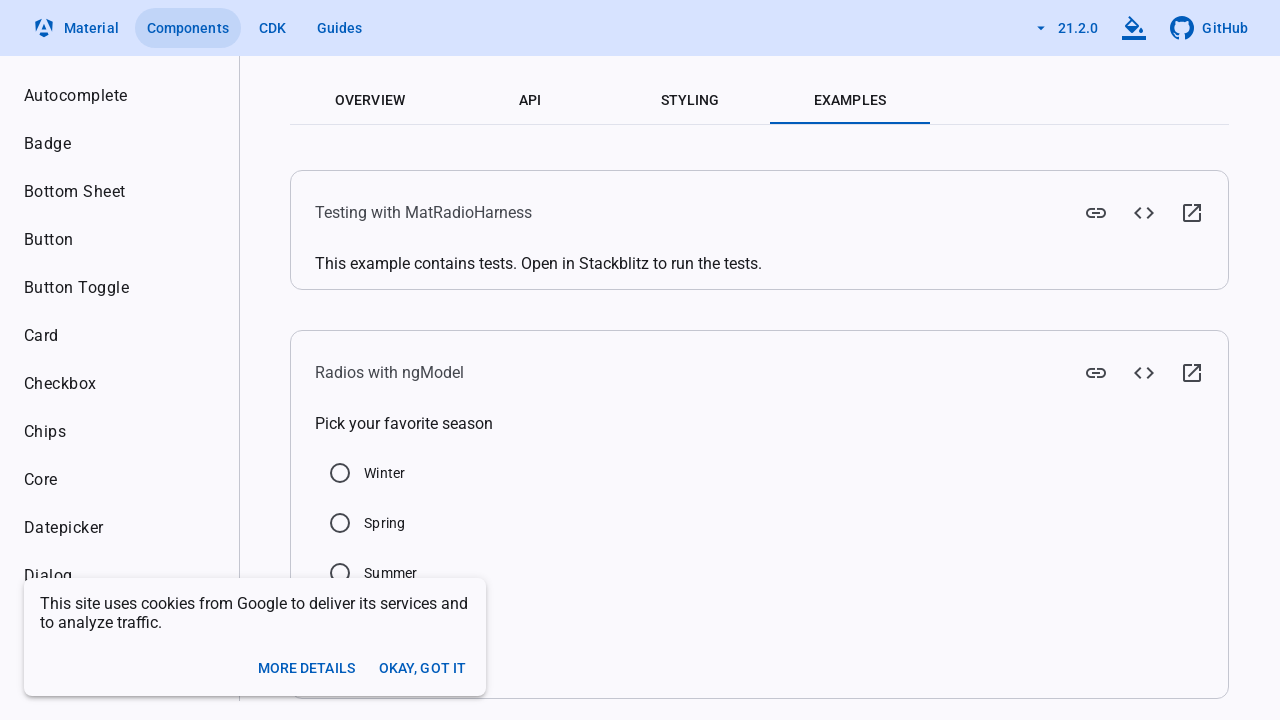

Scrolled Summer radio button into view
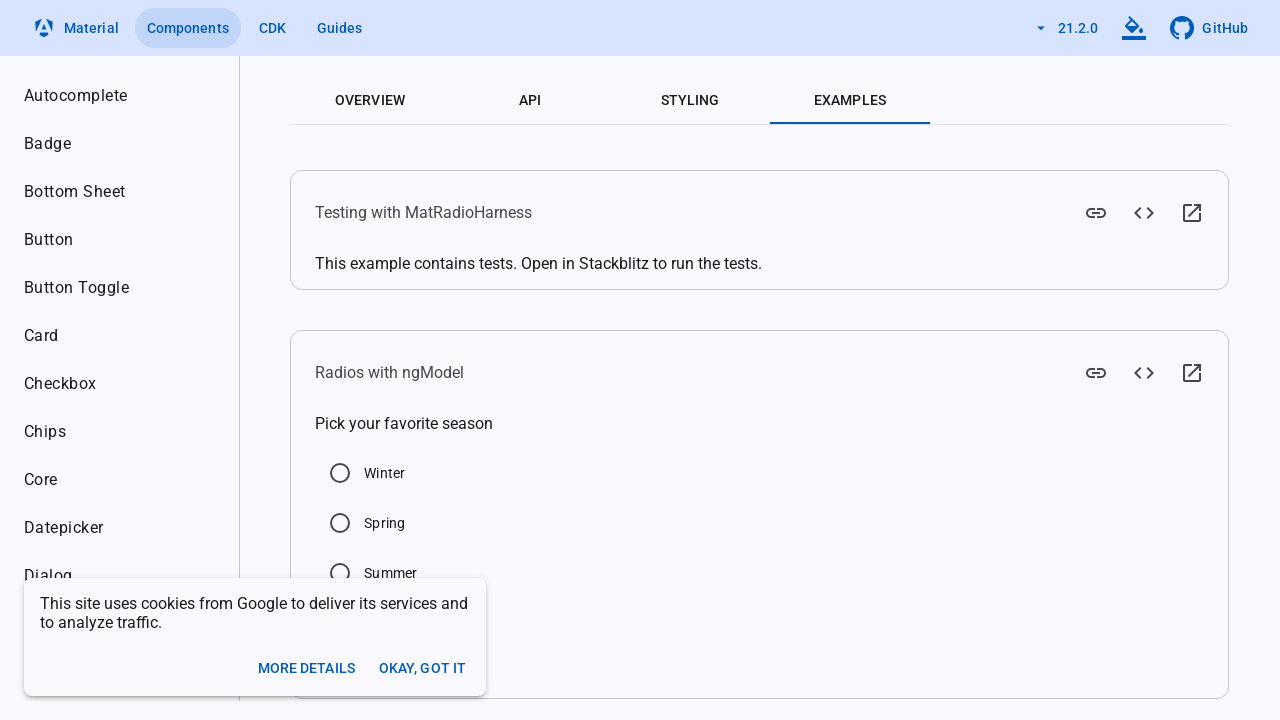

Clicked Summer radio button at (340, 573) on input[value='Summer']
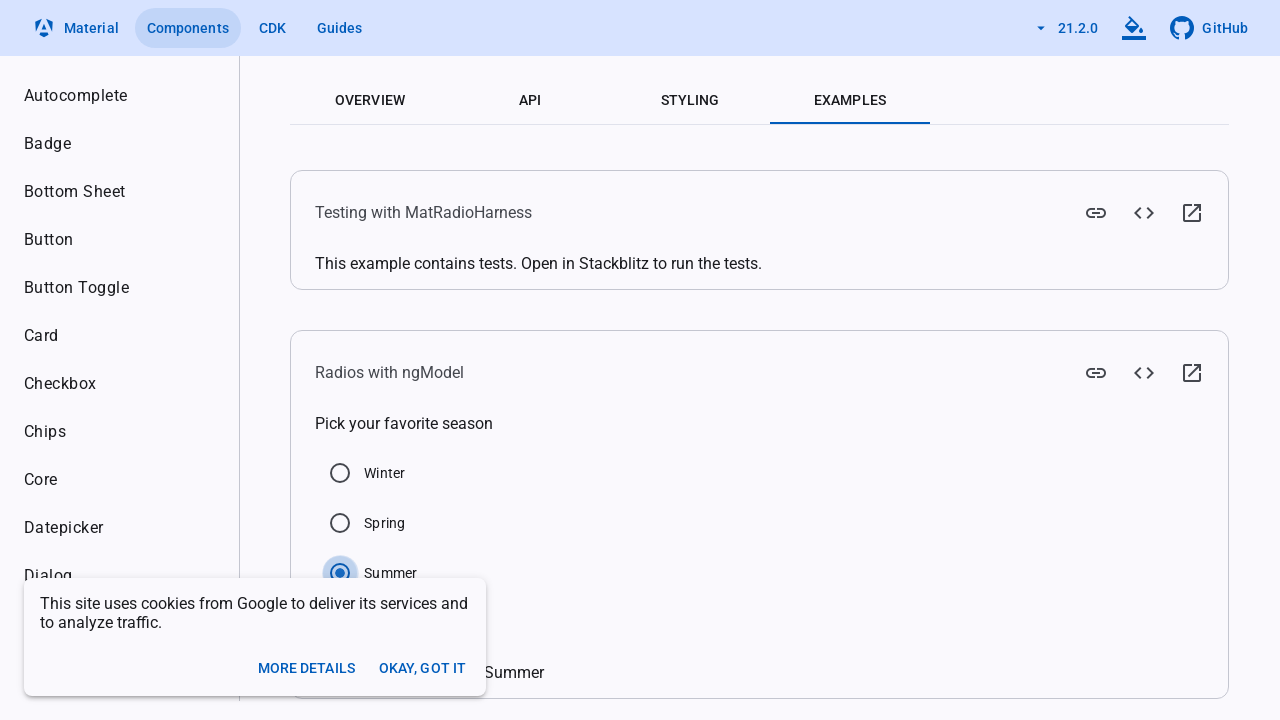

Verified Summer radio button is selected
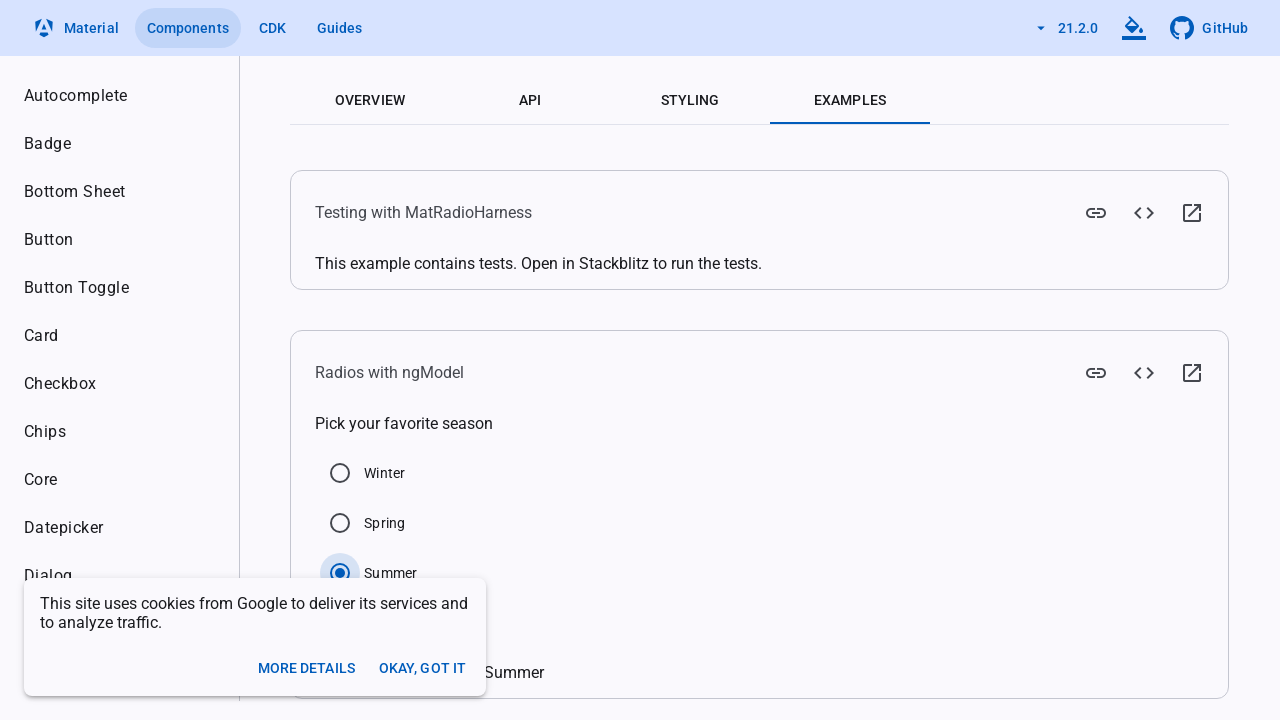

Navigated to Angular Material checkbox examples page
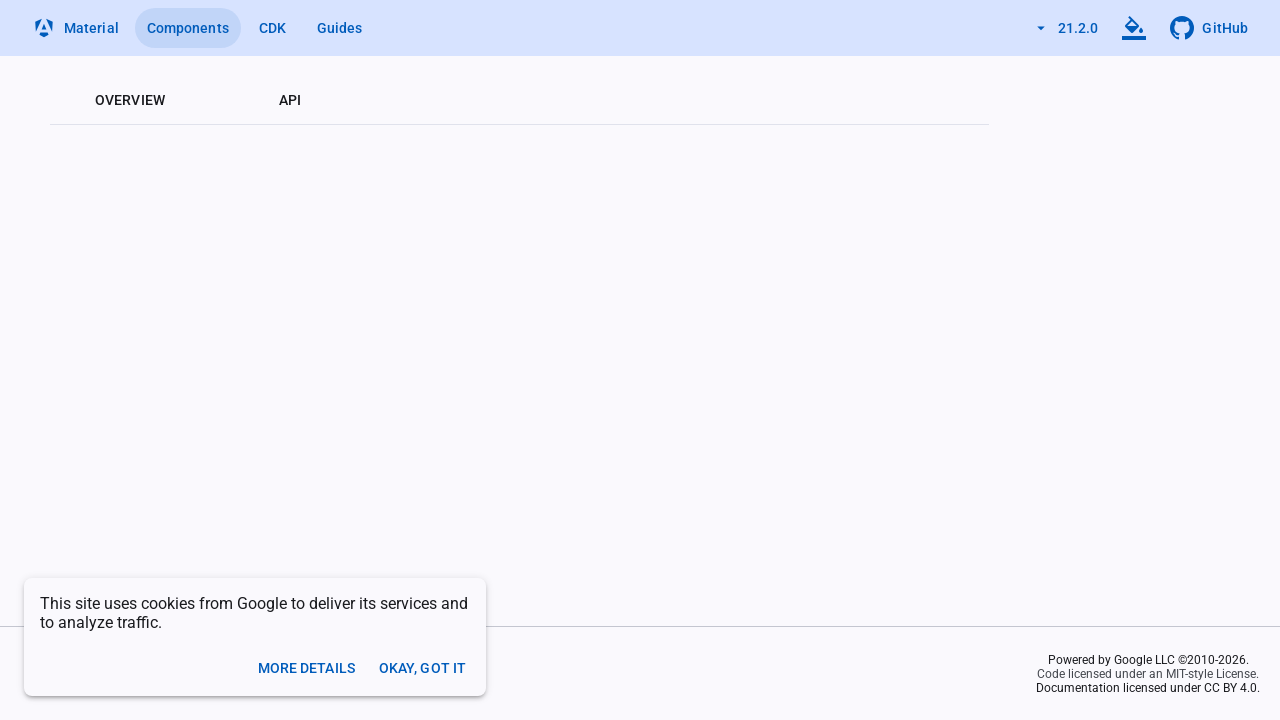

Checkbox examples page loaded
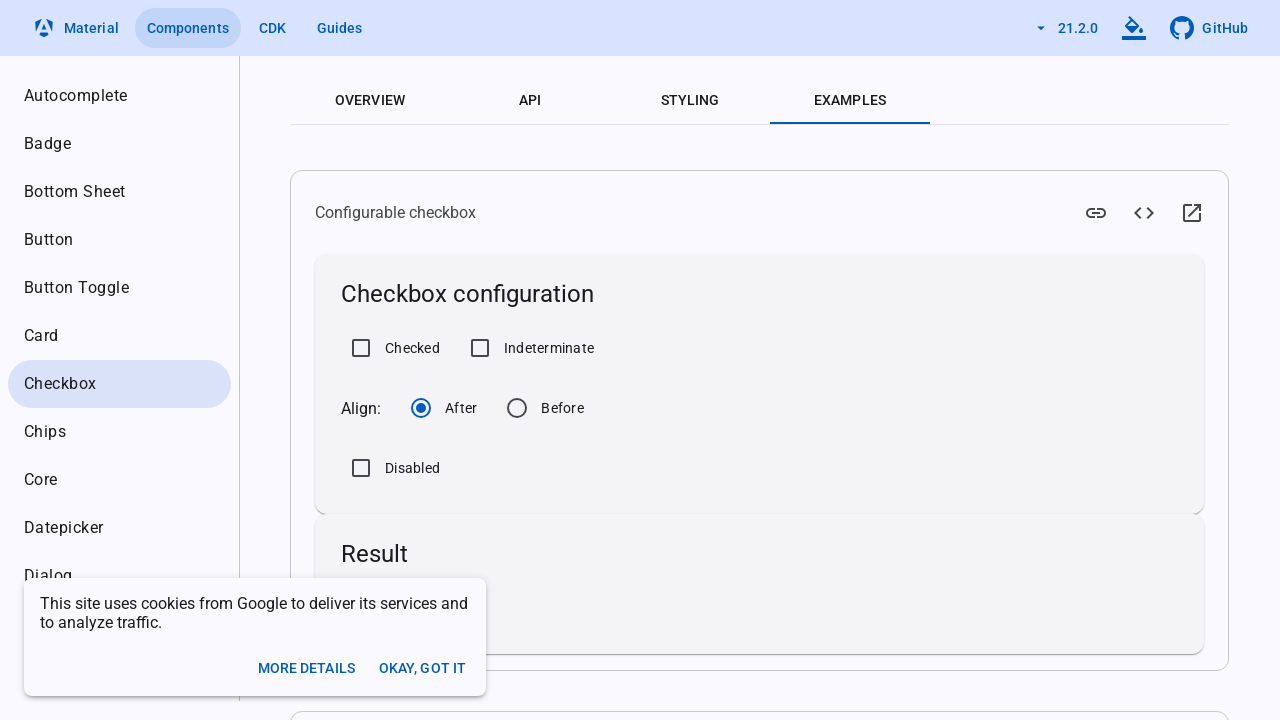

Clicked first checkbox at (335, 401) on input#mat-mdc-checkbox-1-input
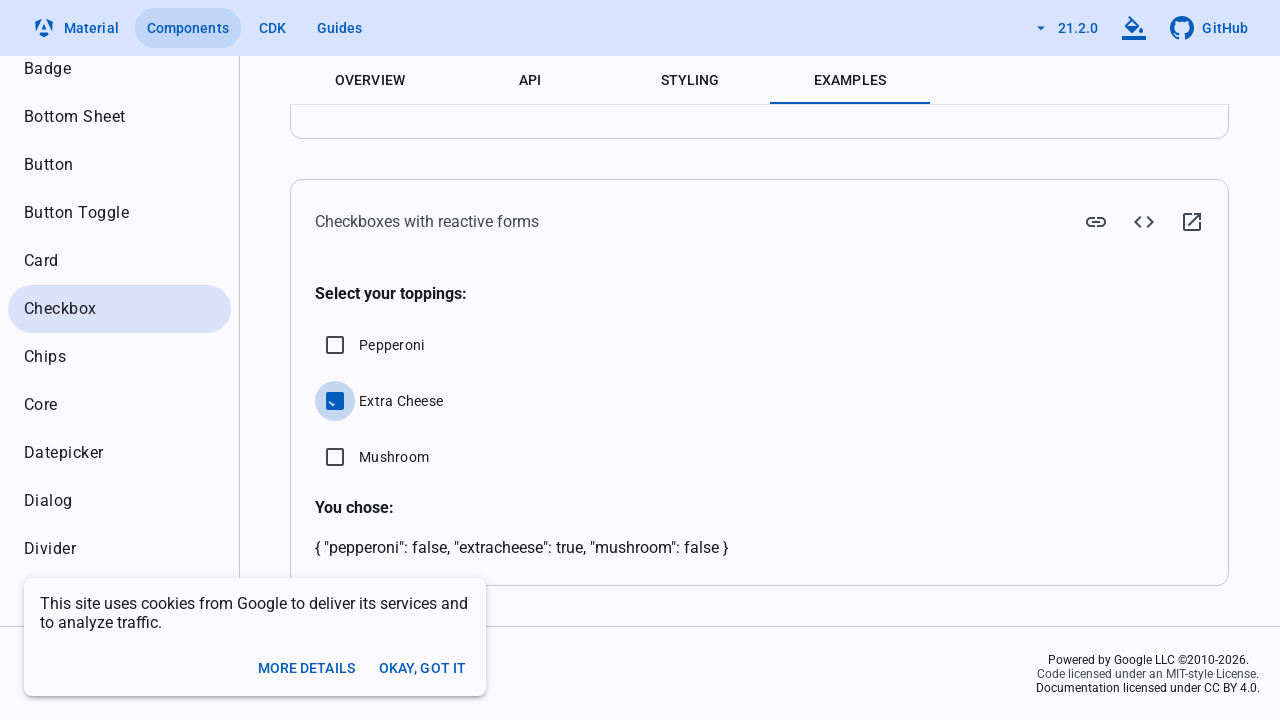

Verified first checkbox is selected
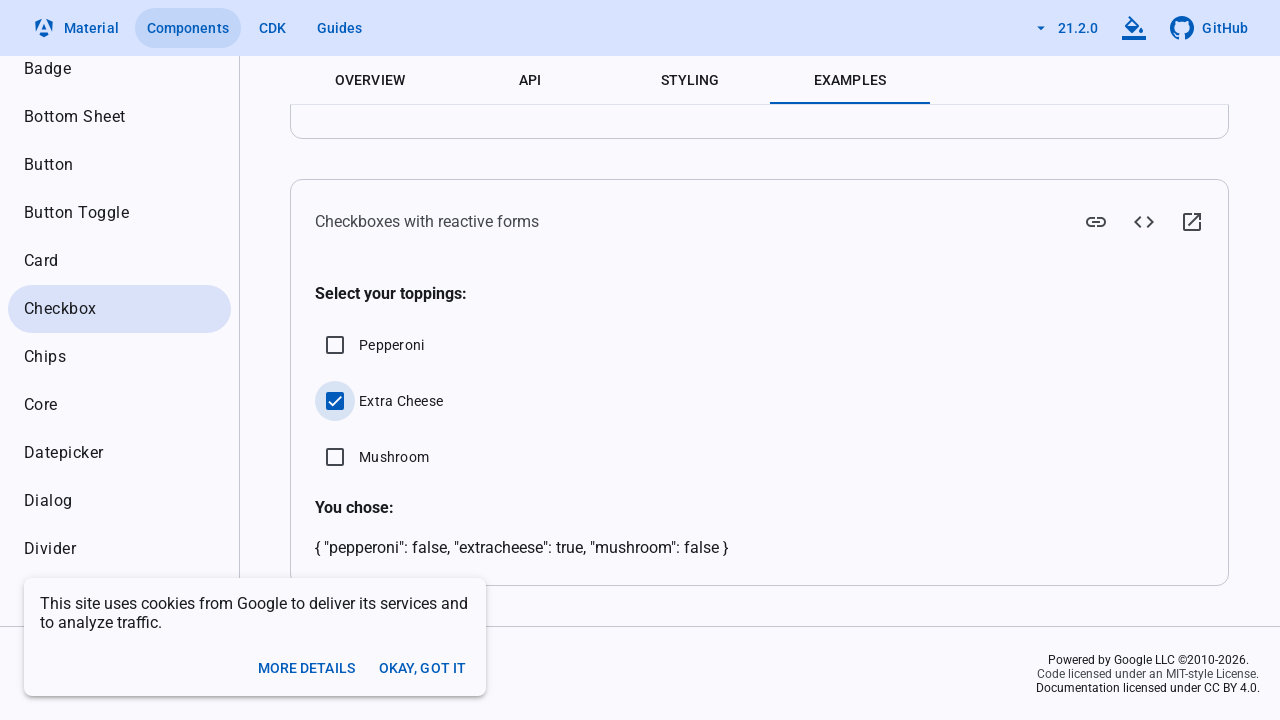

Clicked second checkbox at (335, 457) on input#mat-mdc-checkbox-2-input
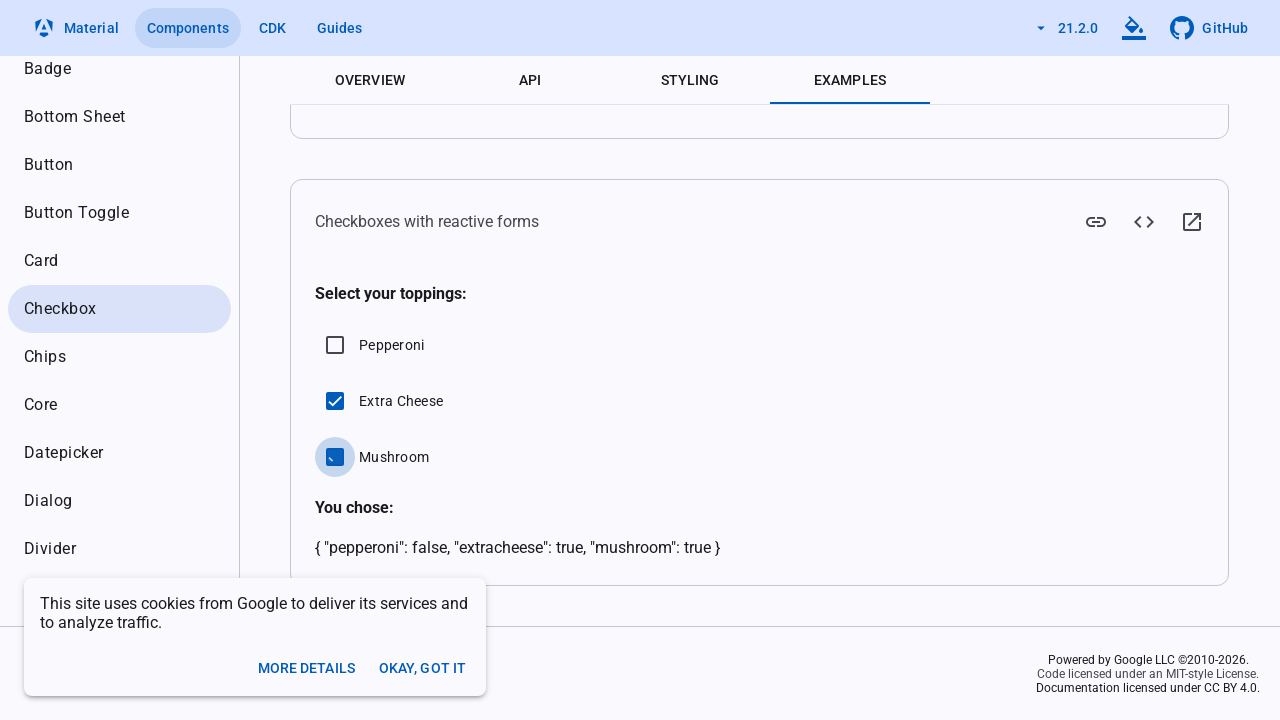

Verified second checkbox is selected
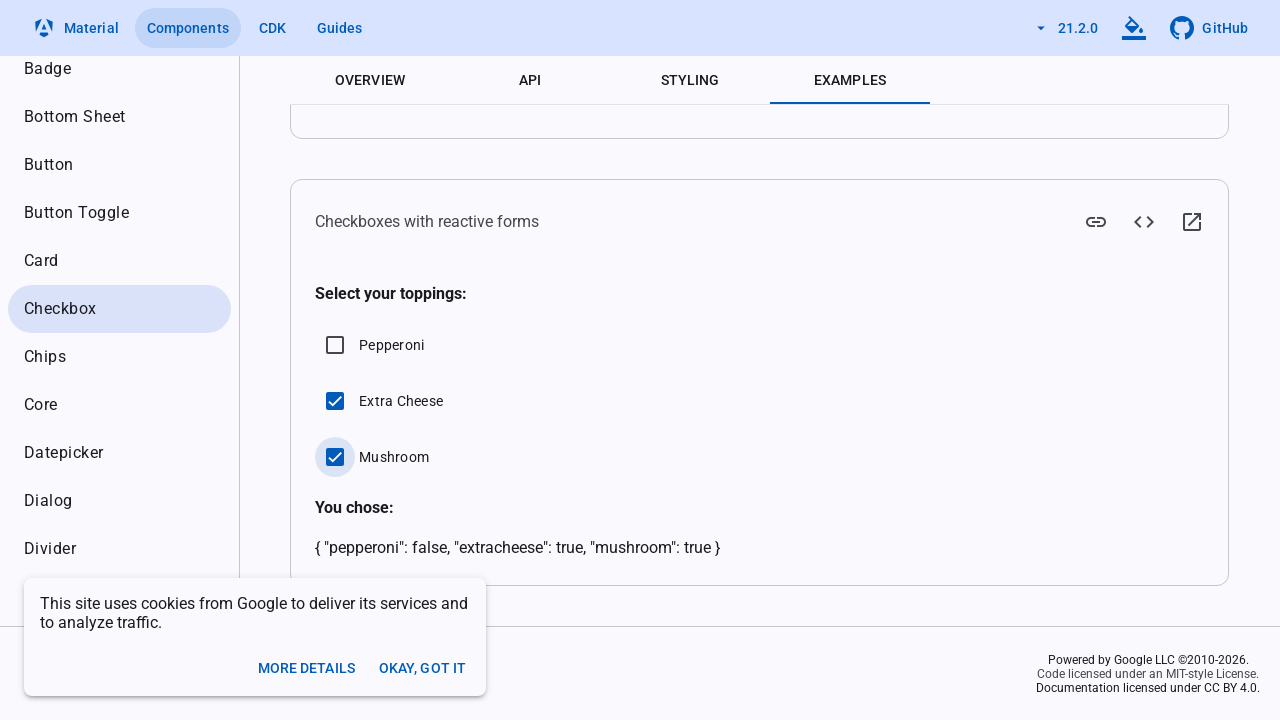

Deselected first checkbox at (335, 401) on input#mat-mdc-checkbox-1-input
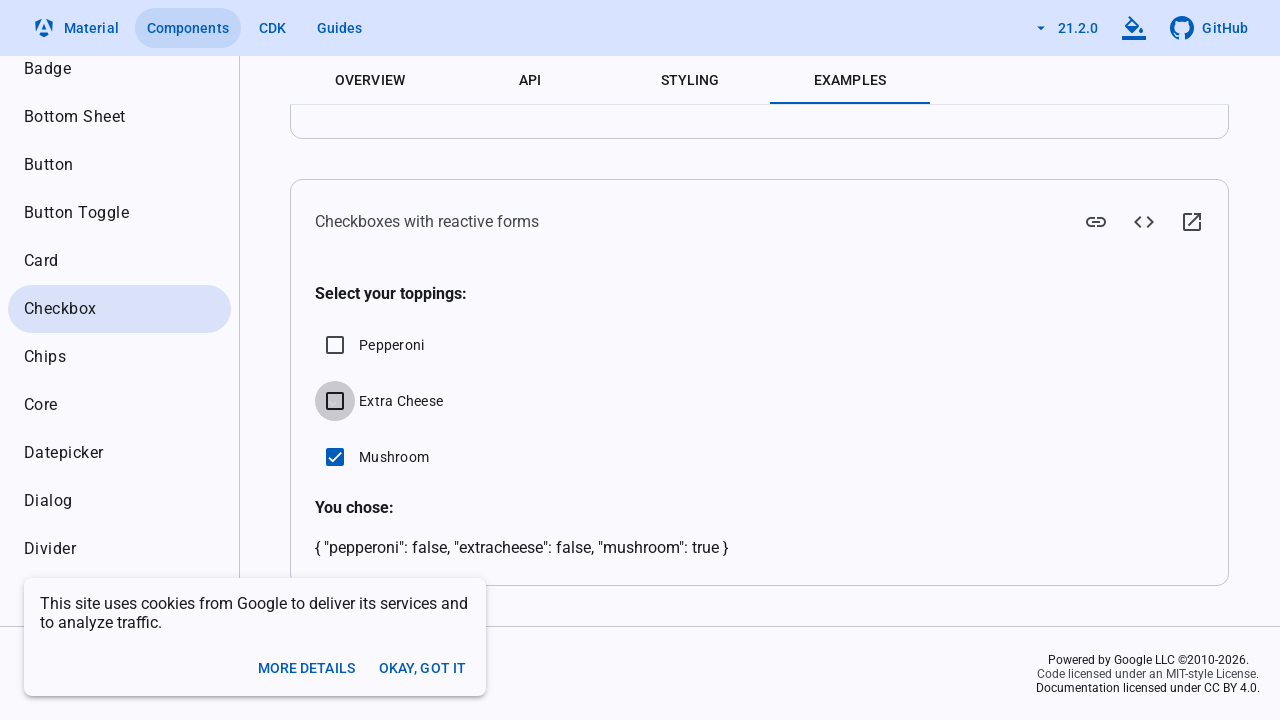

Deselected second checkbox at (335, 457) on input#mat-mdc-checkbox-2-input
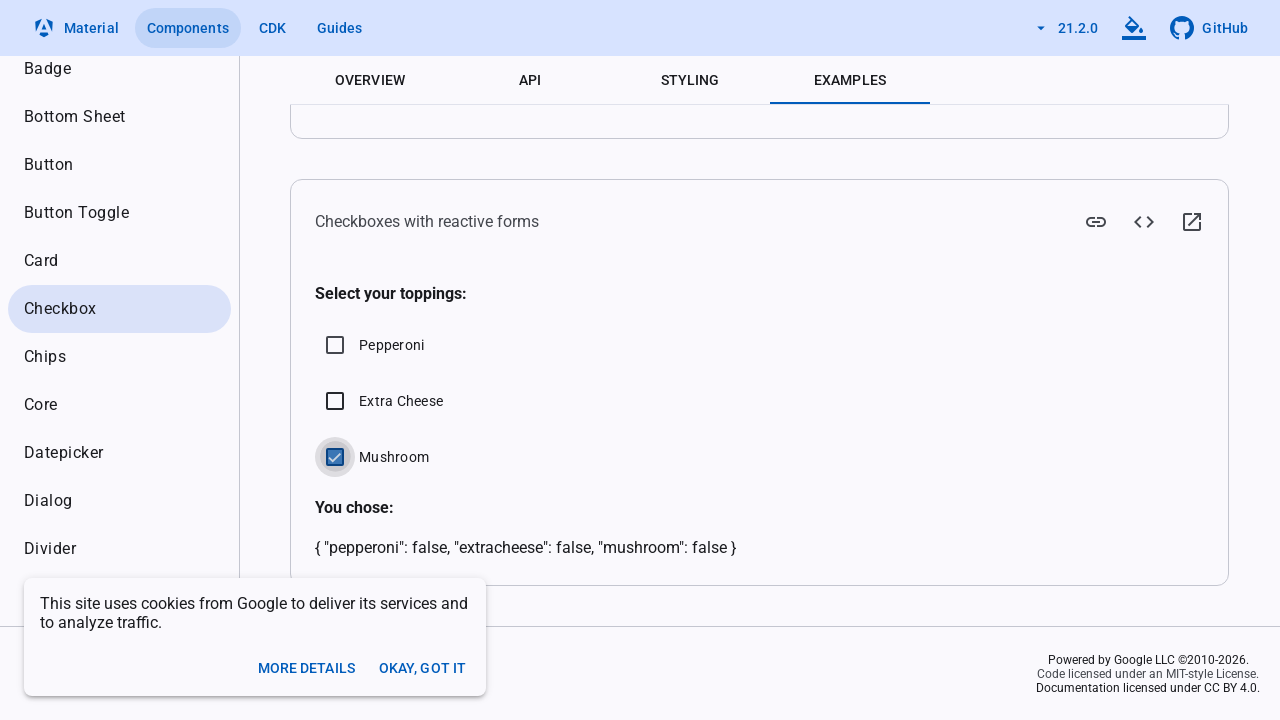

Verified first checkbox is deselected
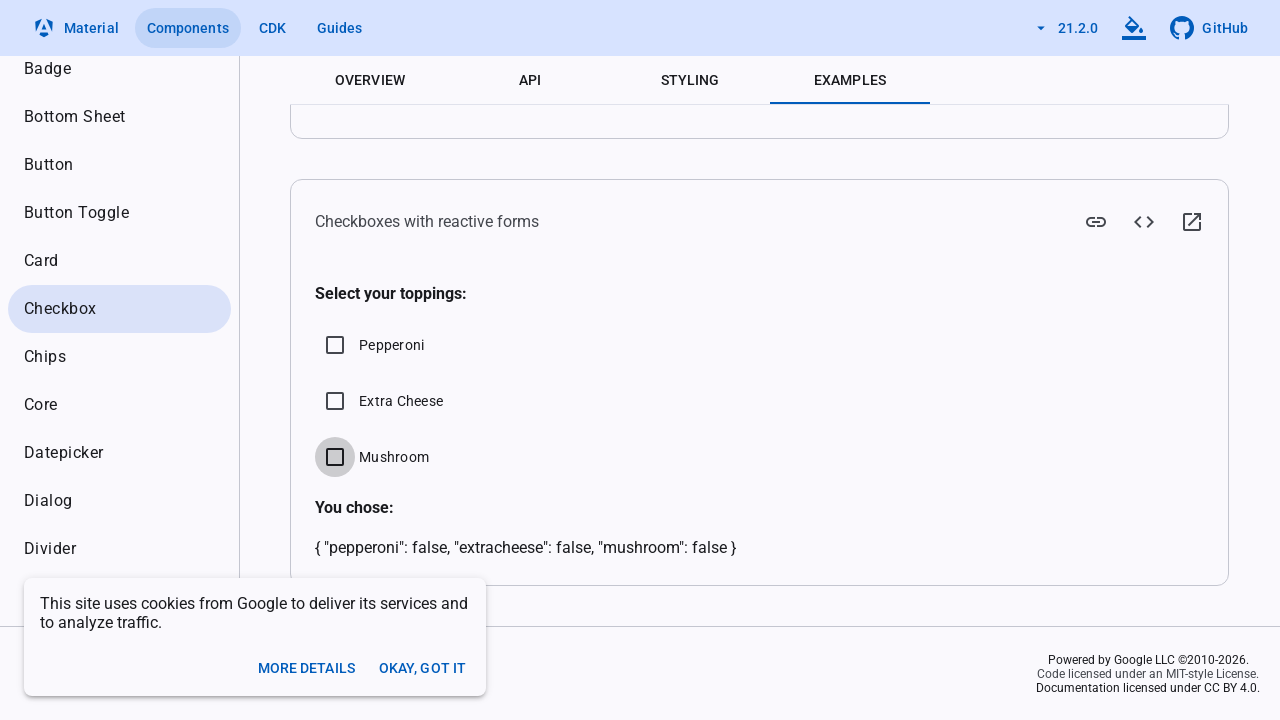

Verified second checkbox is deselected
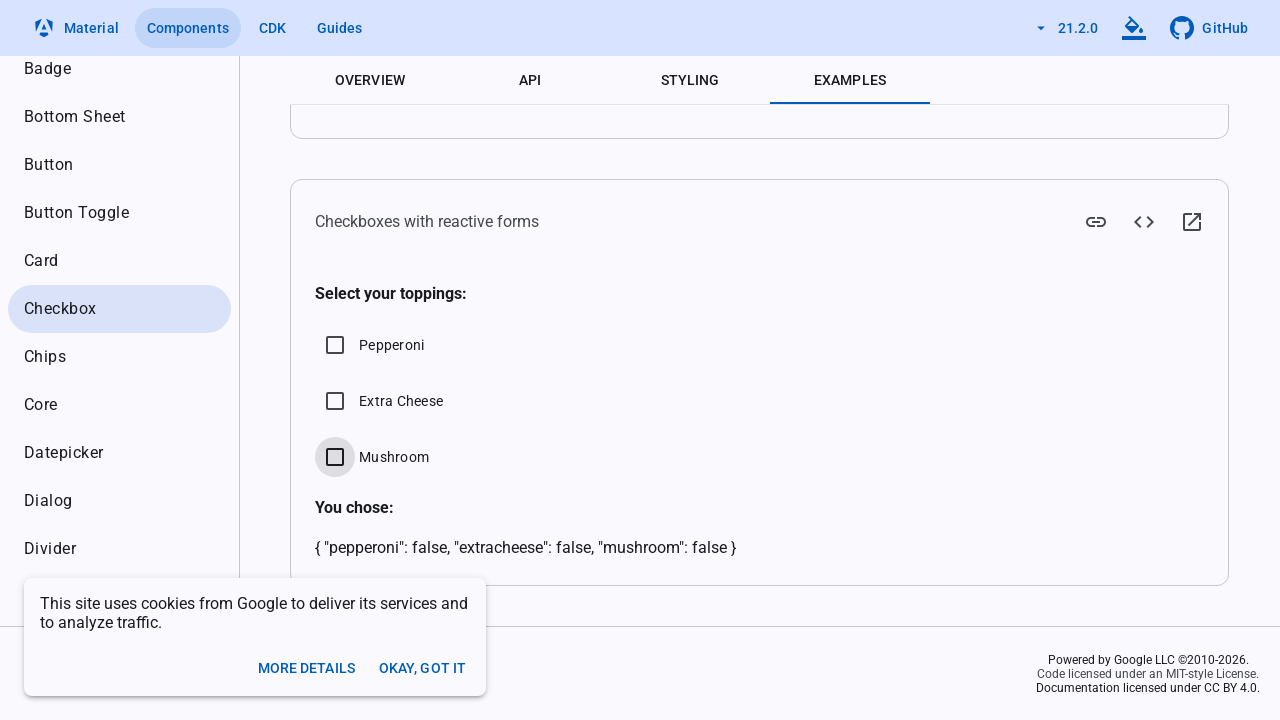

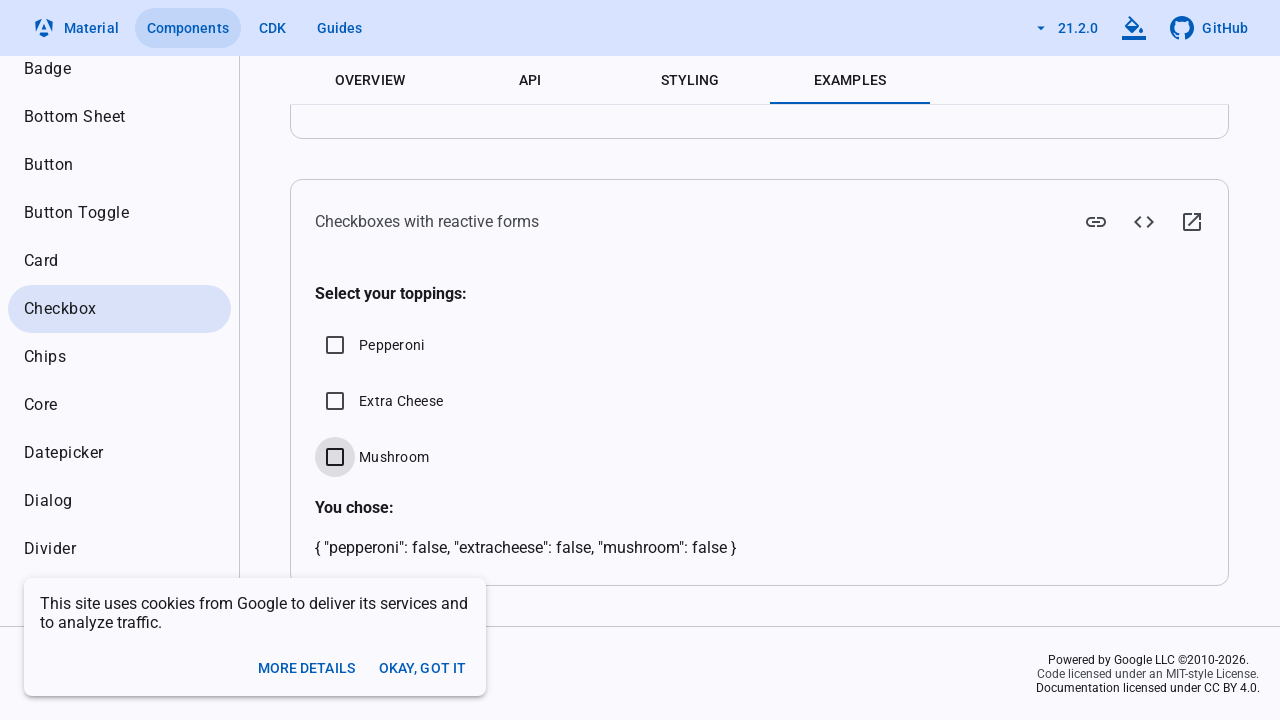